Tests that the webpage loads successfully and verifies that links on the page are functional by navigating to them and checking for successful responses.

Starting URL: https://bmogul.github.io/mywebclass-fos/

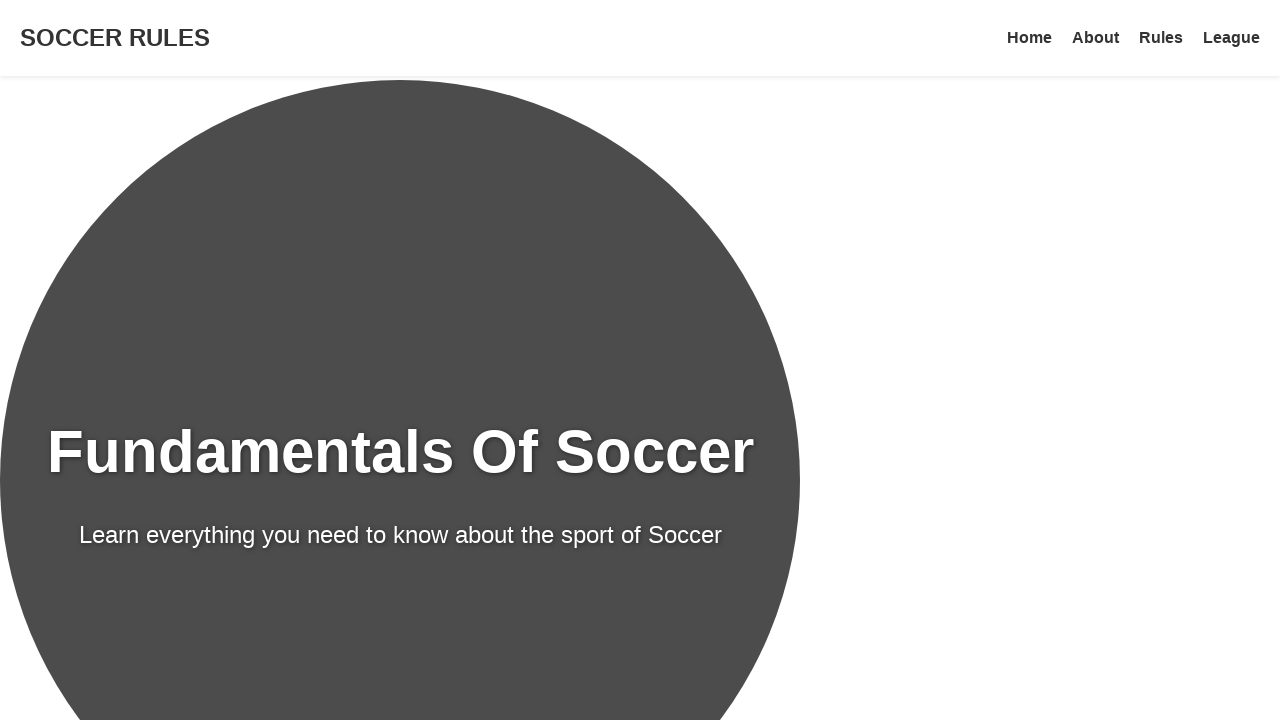

Page loaded successfully
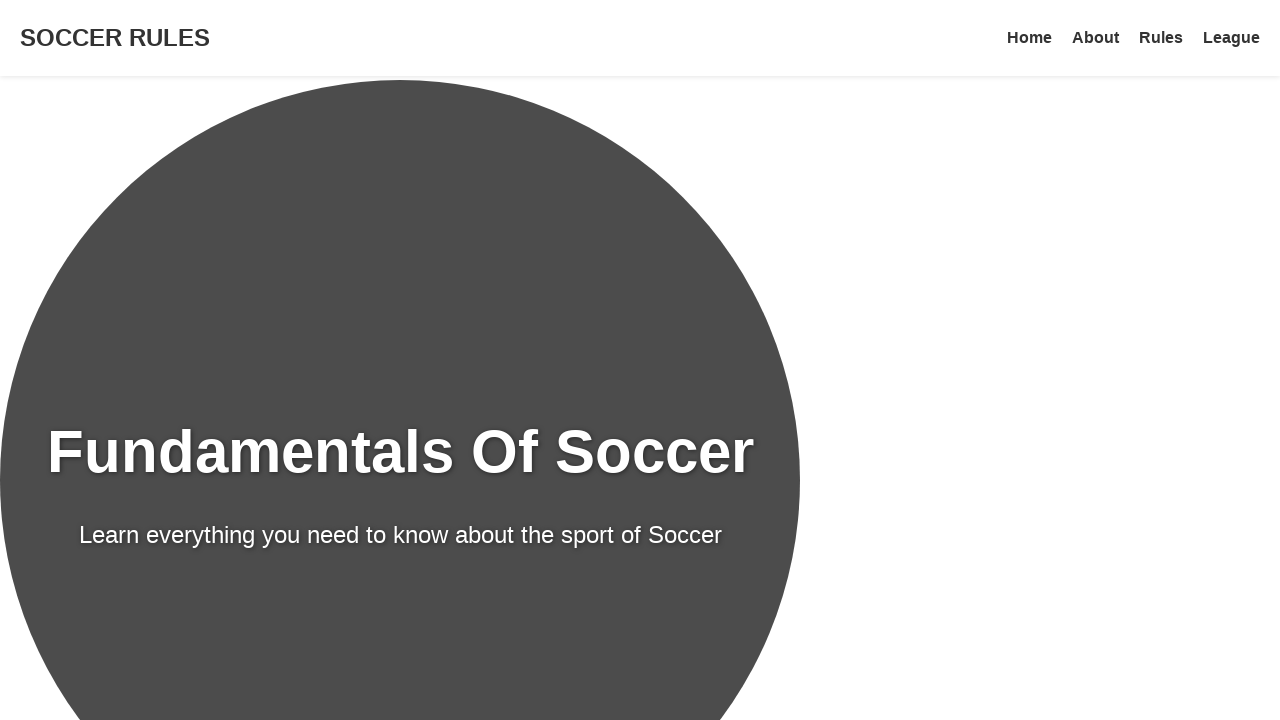

Retrieved all links from the page
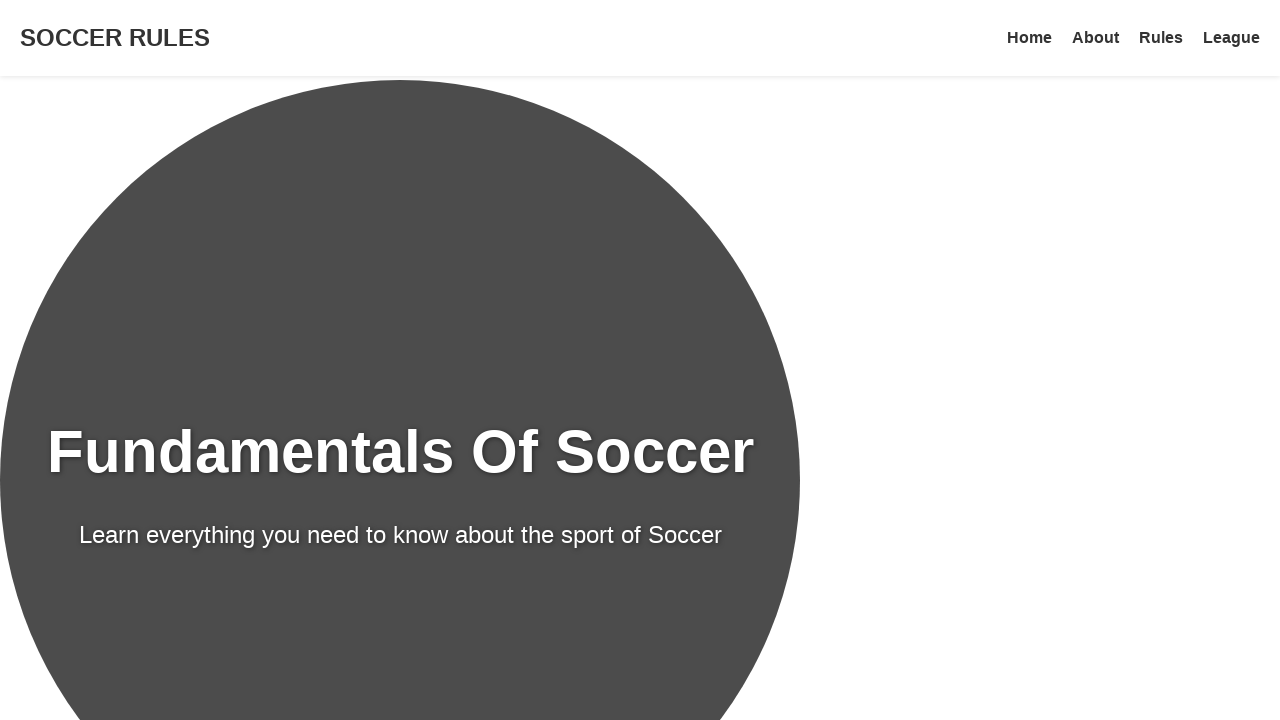

Navigated to link: https://bmogul.github.io/mywebclass-fos/index.html
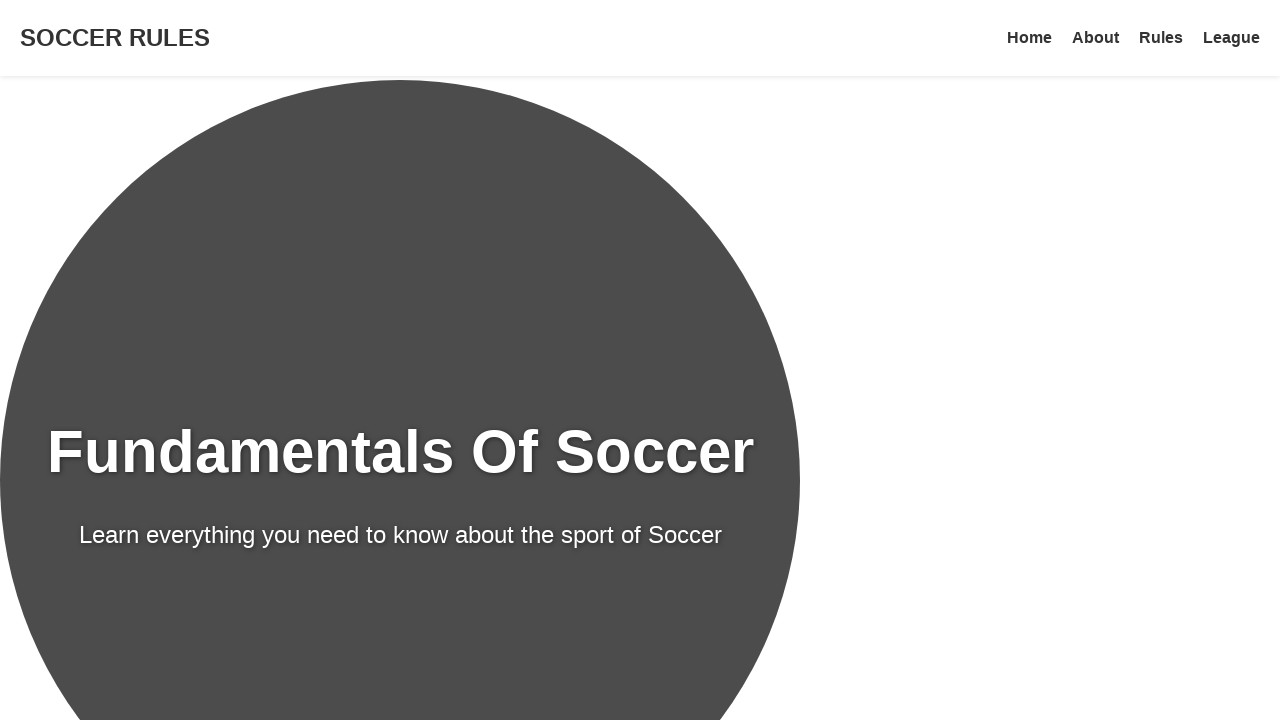

Verified link https://bmogul.github.io/mywebclass-fos/index.html loaded successfully with status 200
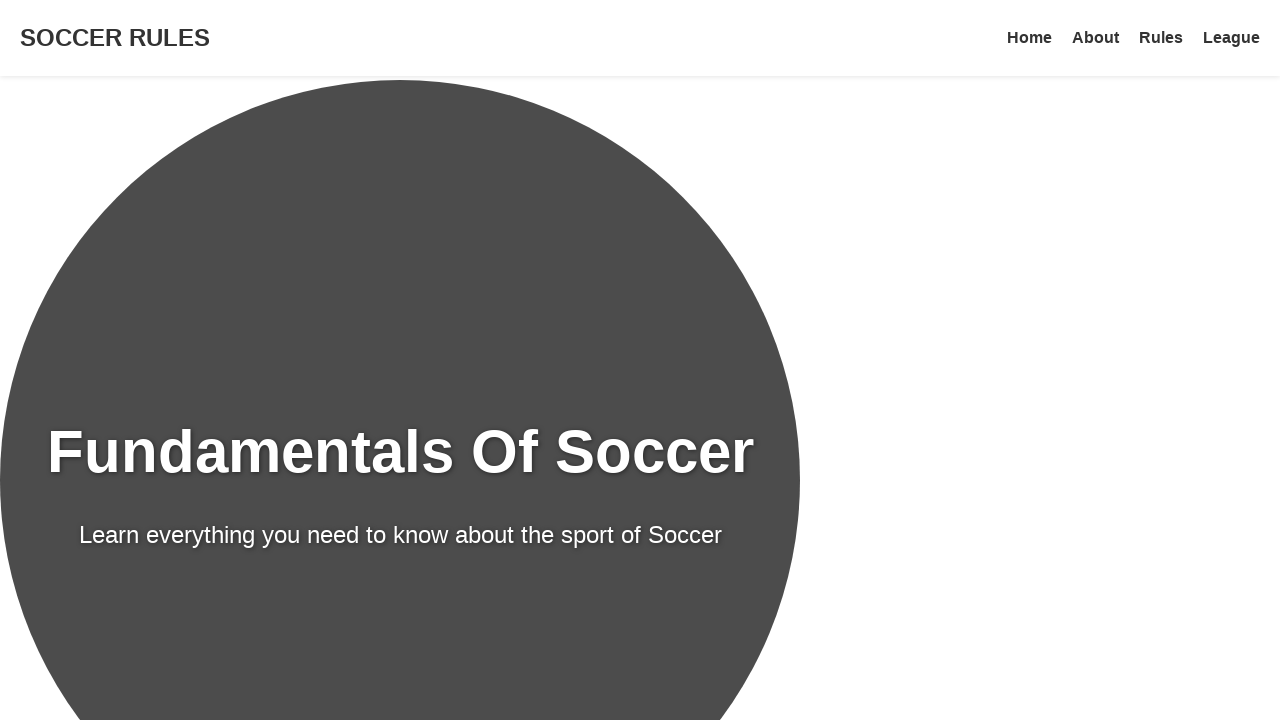

Navigated to link: https://bmogul.github.io/mywebclass-fos/about.html
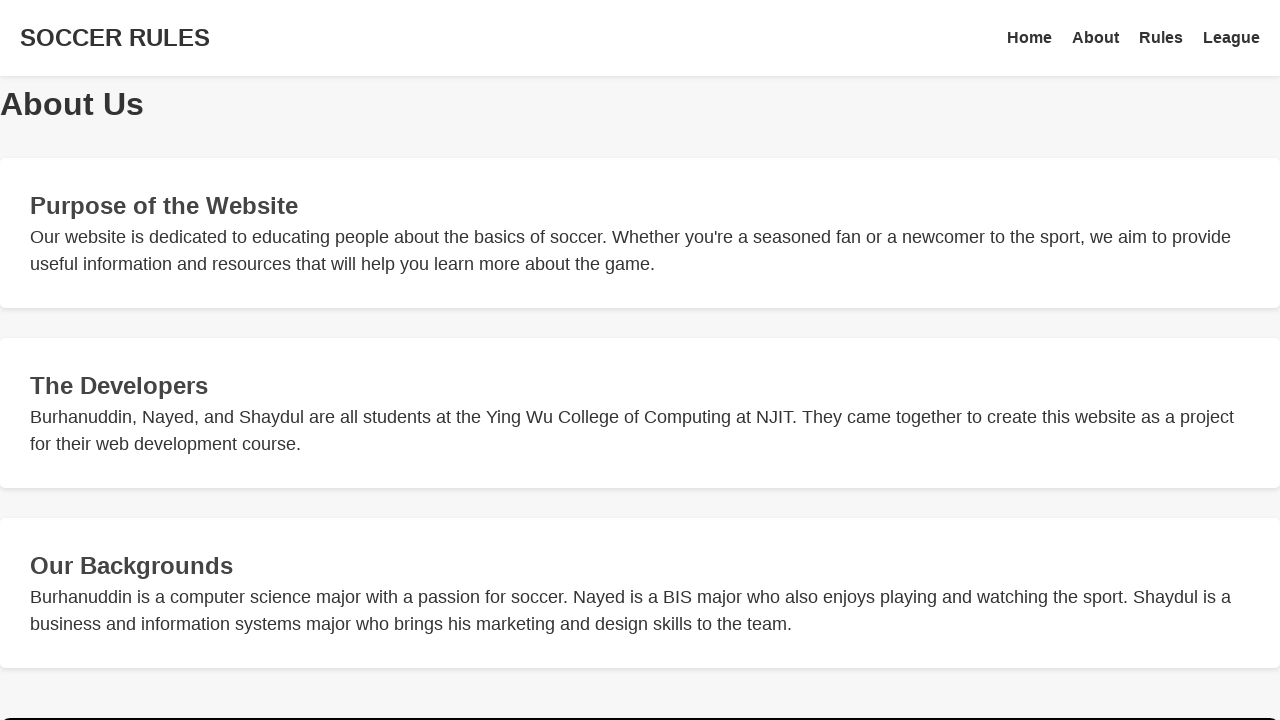

Verified link https://bmogul.github.io/mywebclass-fos/about.html loaded successfully with status 200
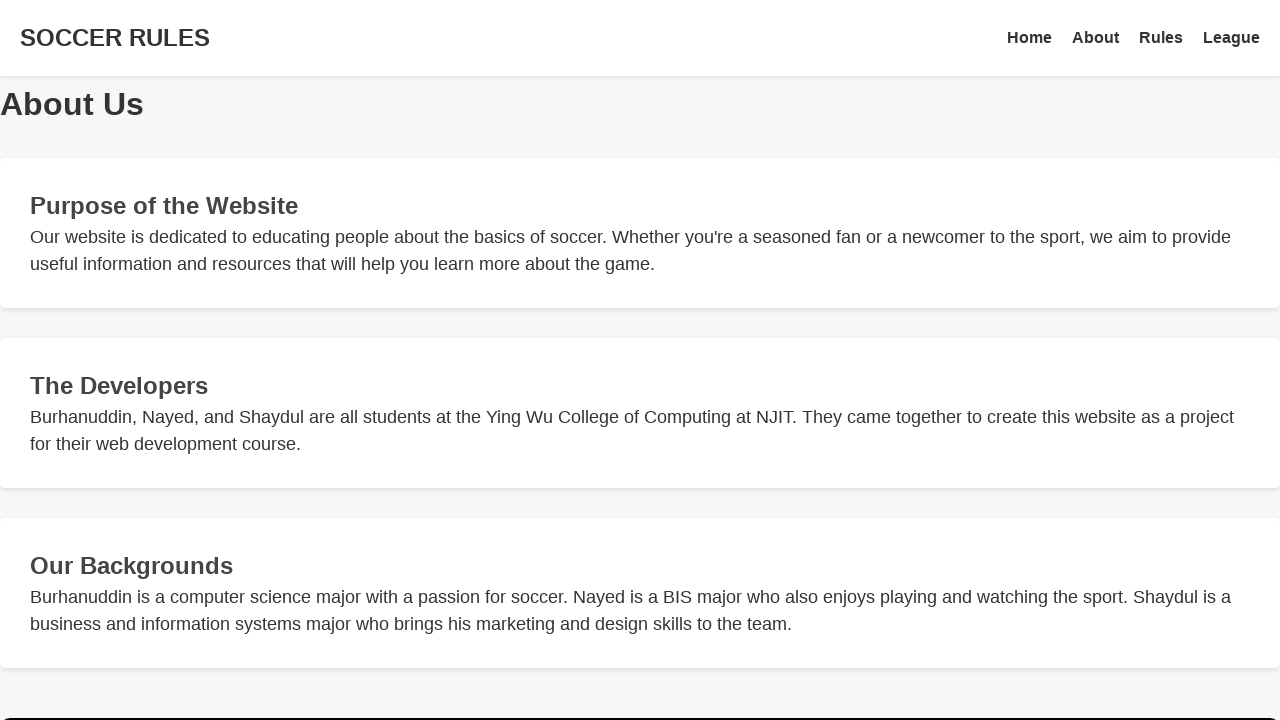

Navigated to link: https://bmogul.github.io/mywebclass-fos/contents.html
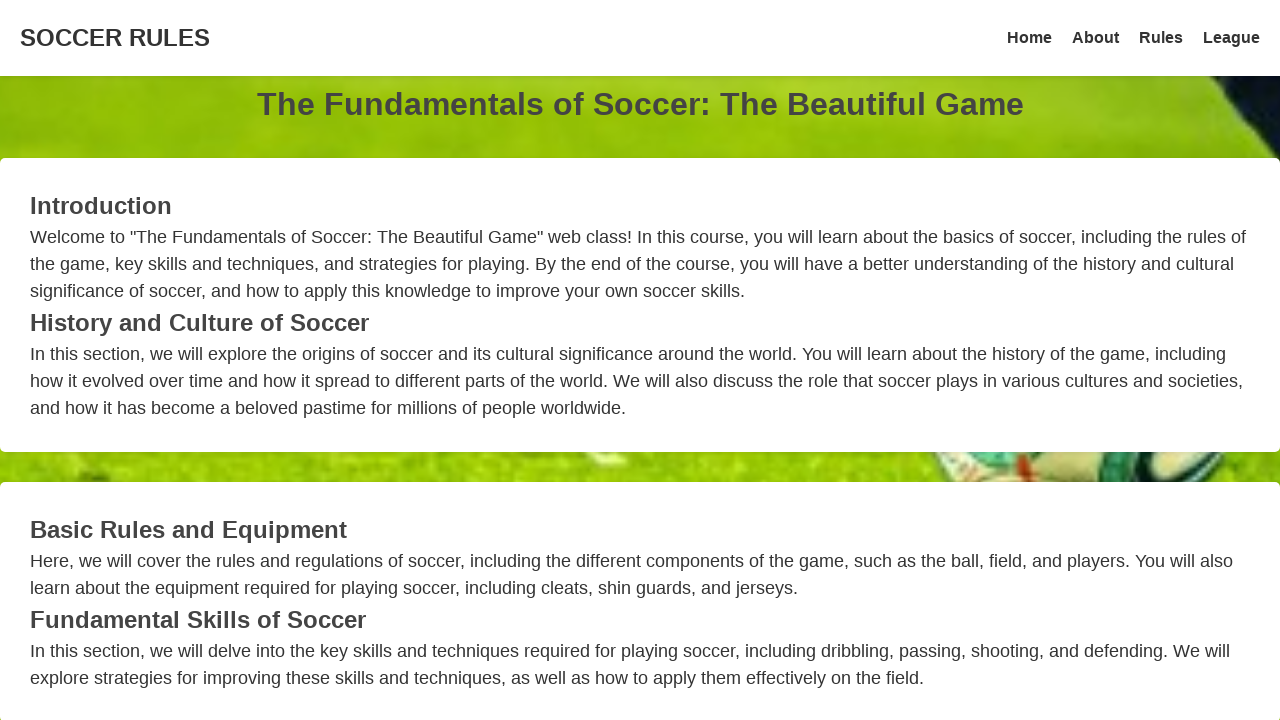

Verified link https://bmogul.github.io/mywebclass-fos/contents.html loaded successfully with status 200
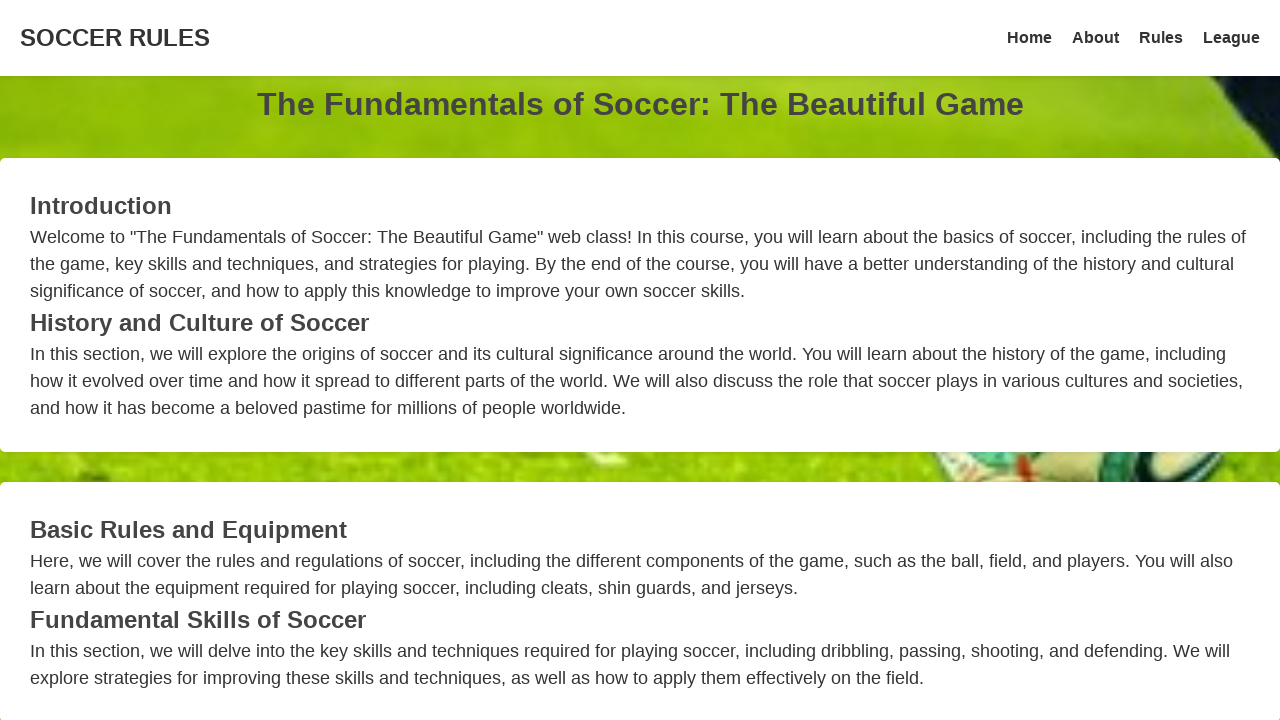

Navigated to link: https://bmogul.github.io/mywebclass-fos/comingSoon.html
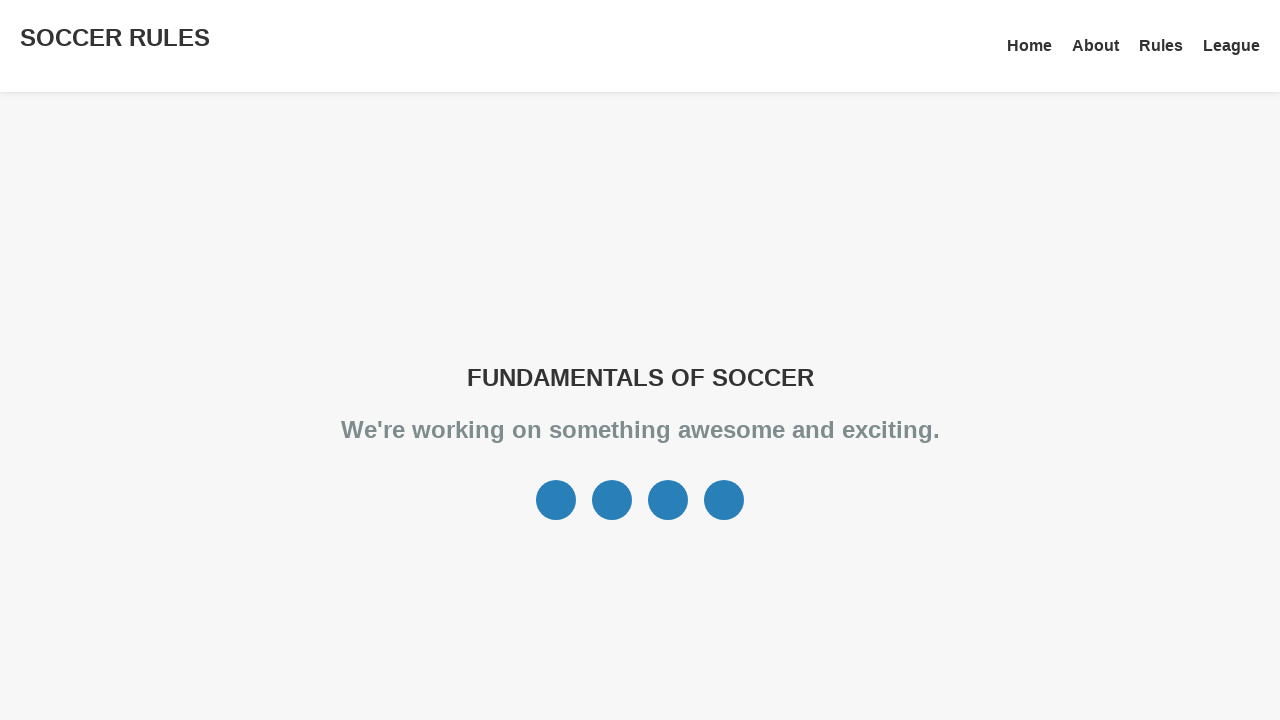

Verified link https://bmogul.github.io/mywebclass-fos/comingSoon.html loaded successfully with status 200
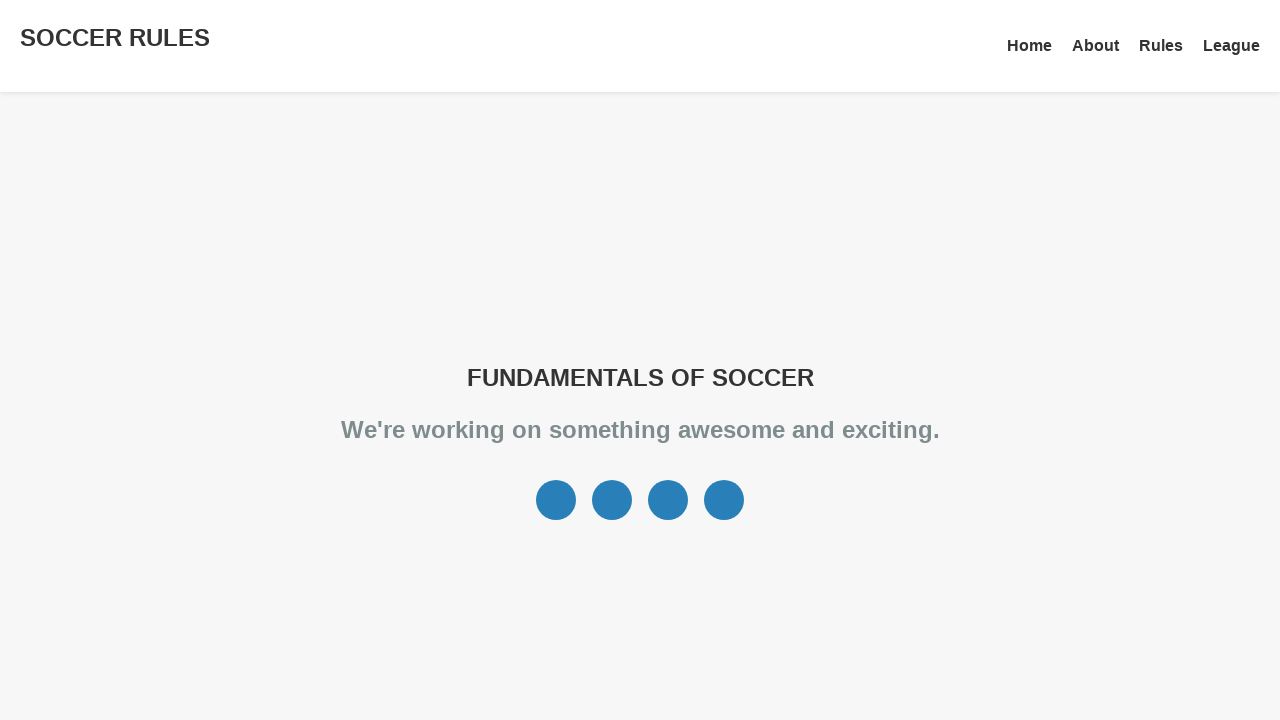

Navigated to link: https://bmogul.github.io/mywebclass-fos/about.html
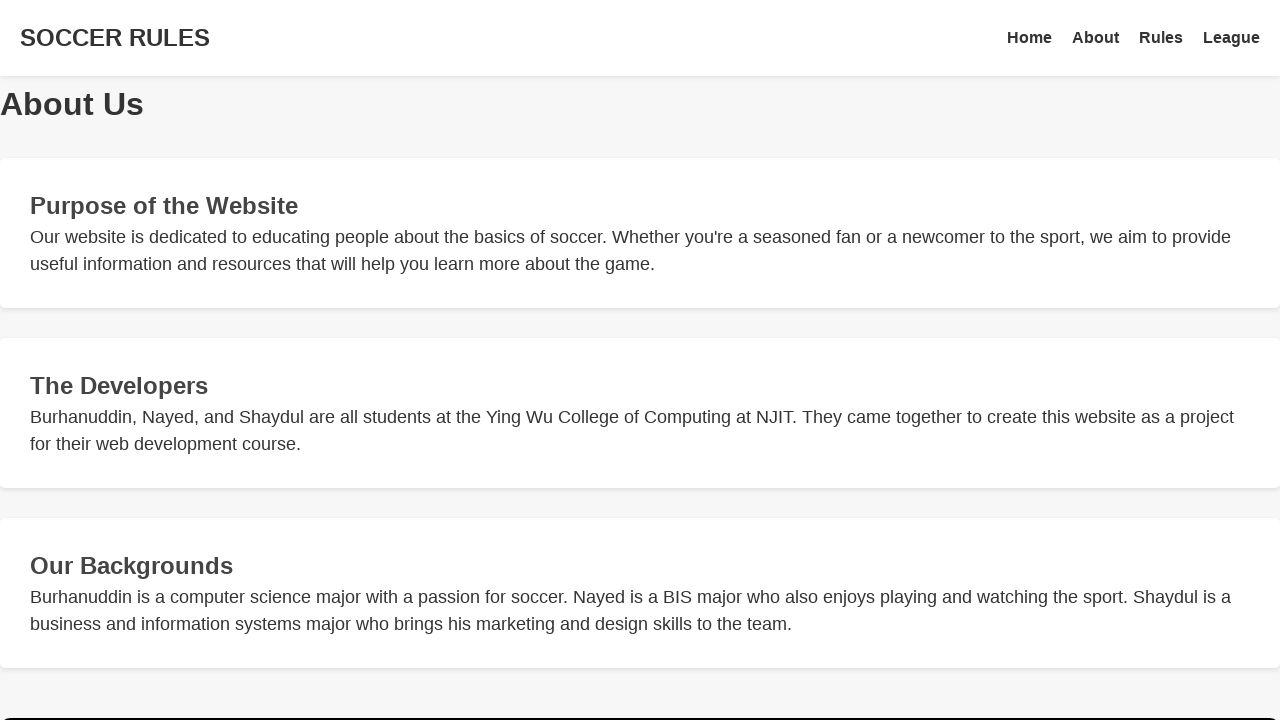

Verified link https://bmogul.github.io/mywebclass-fos/about.html loaded successfully with status 200
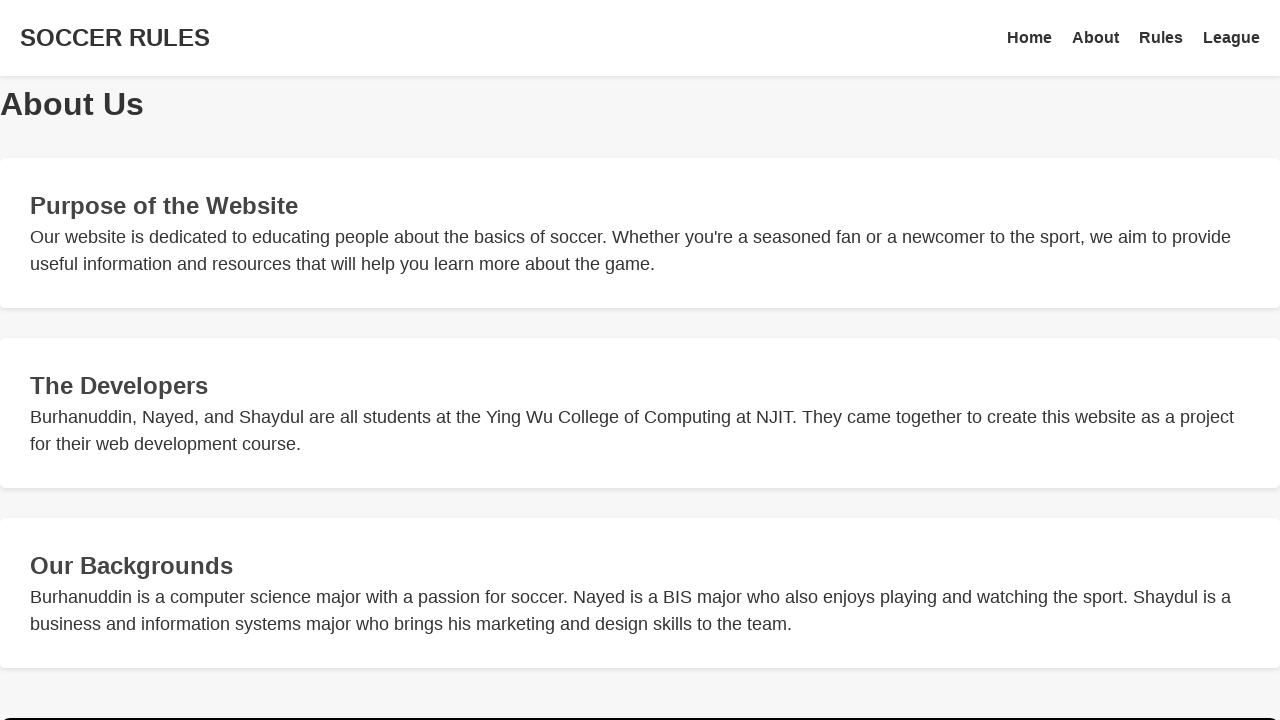

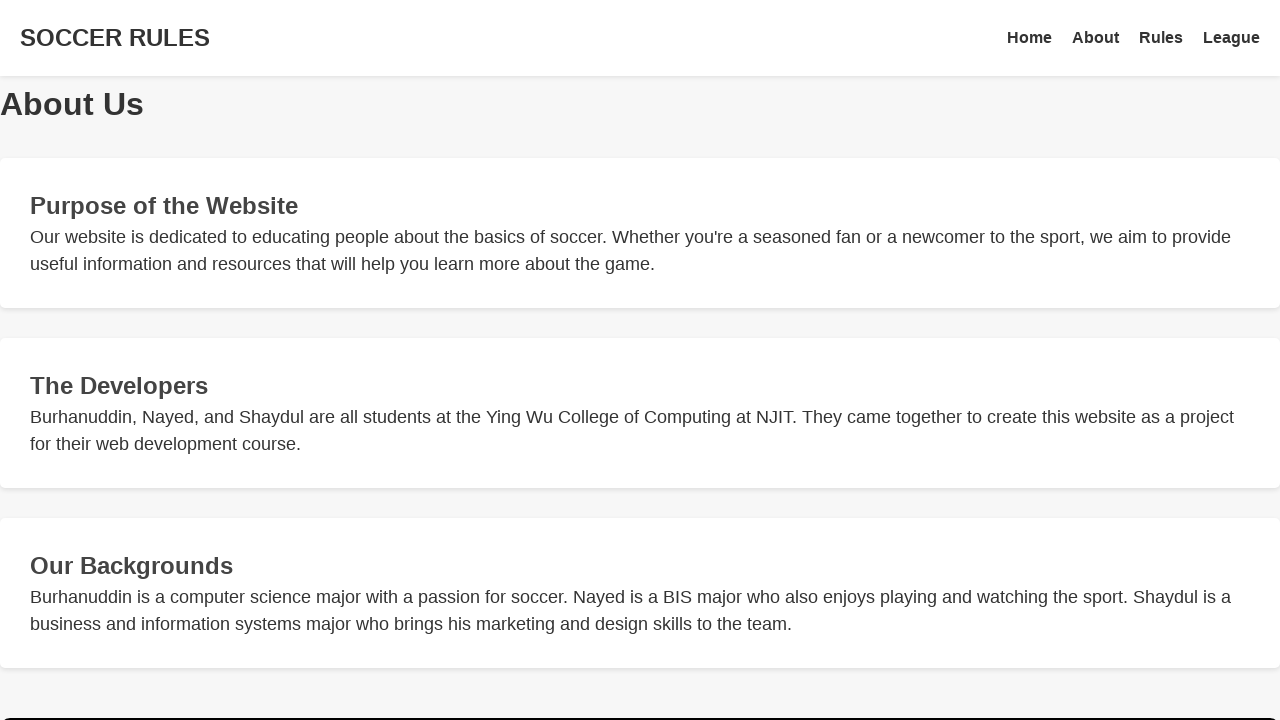